Tests checking all car checkboxes on the practice page

Starting URL: https://www.letskodeit.com/practice

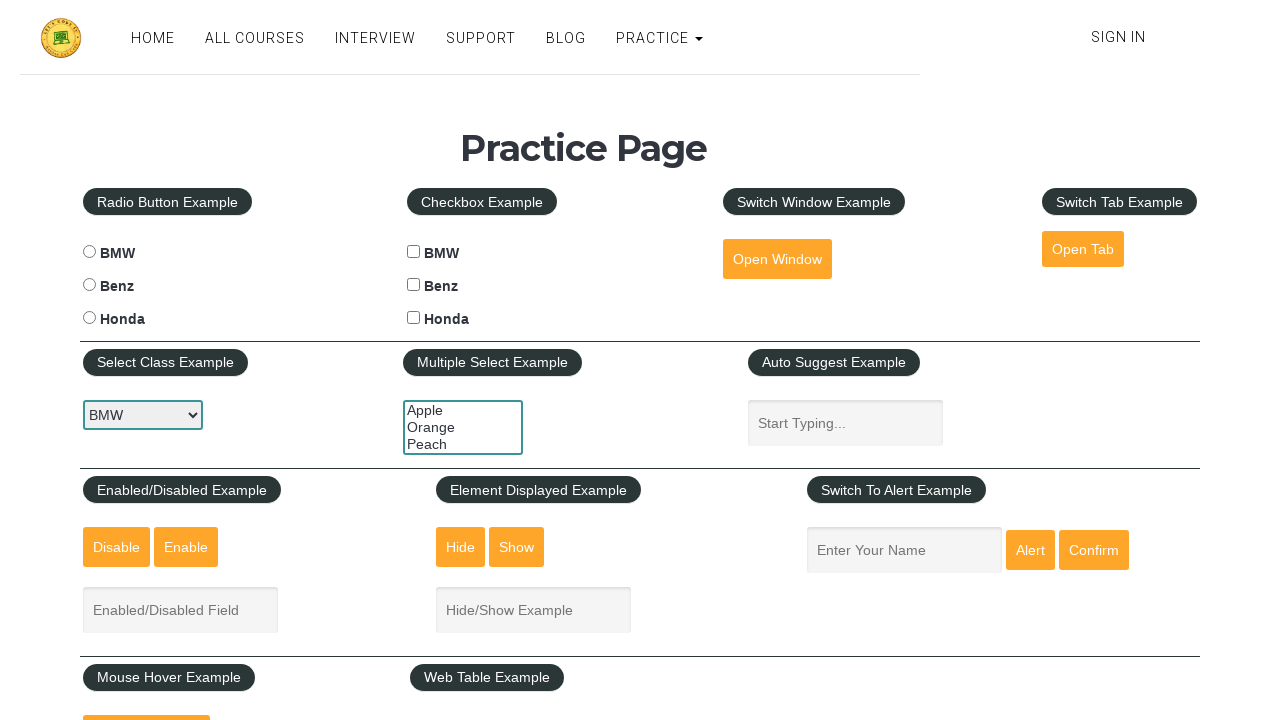

Navigated to practice page
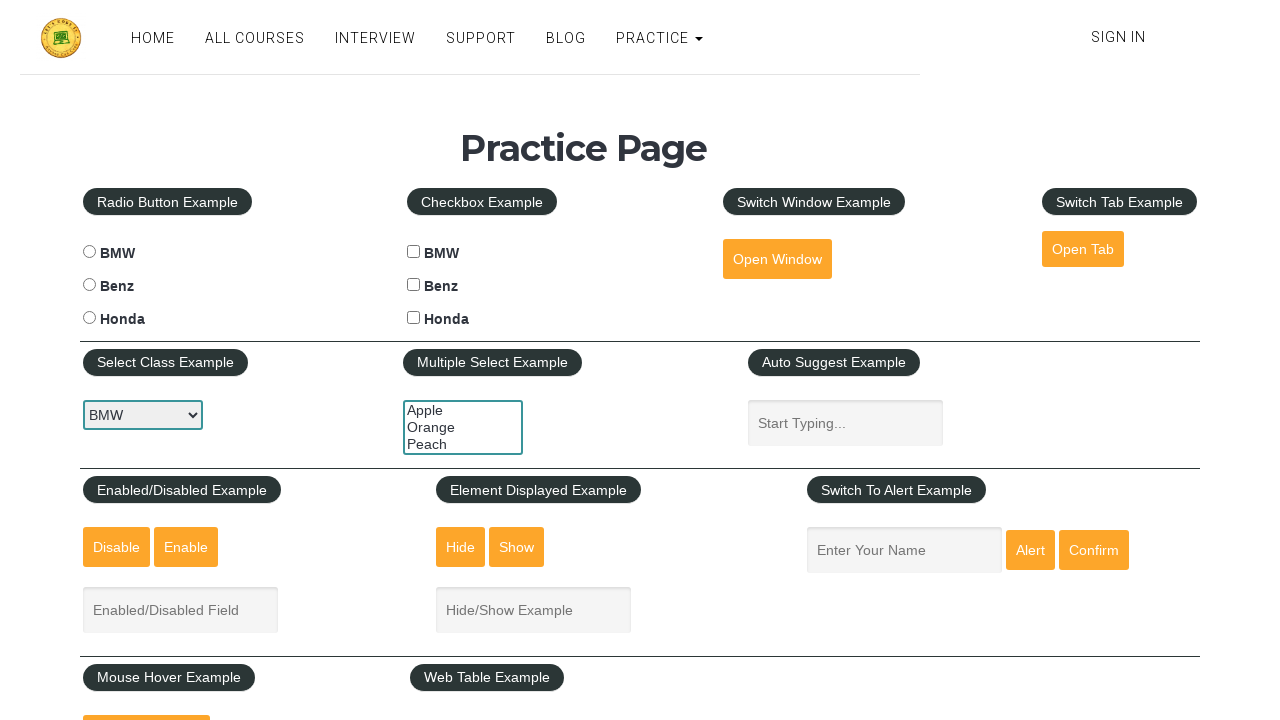

Located all car checkboxes on the page
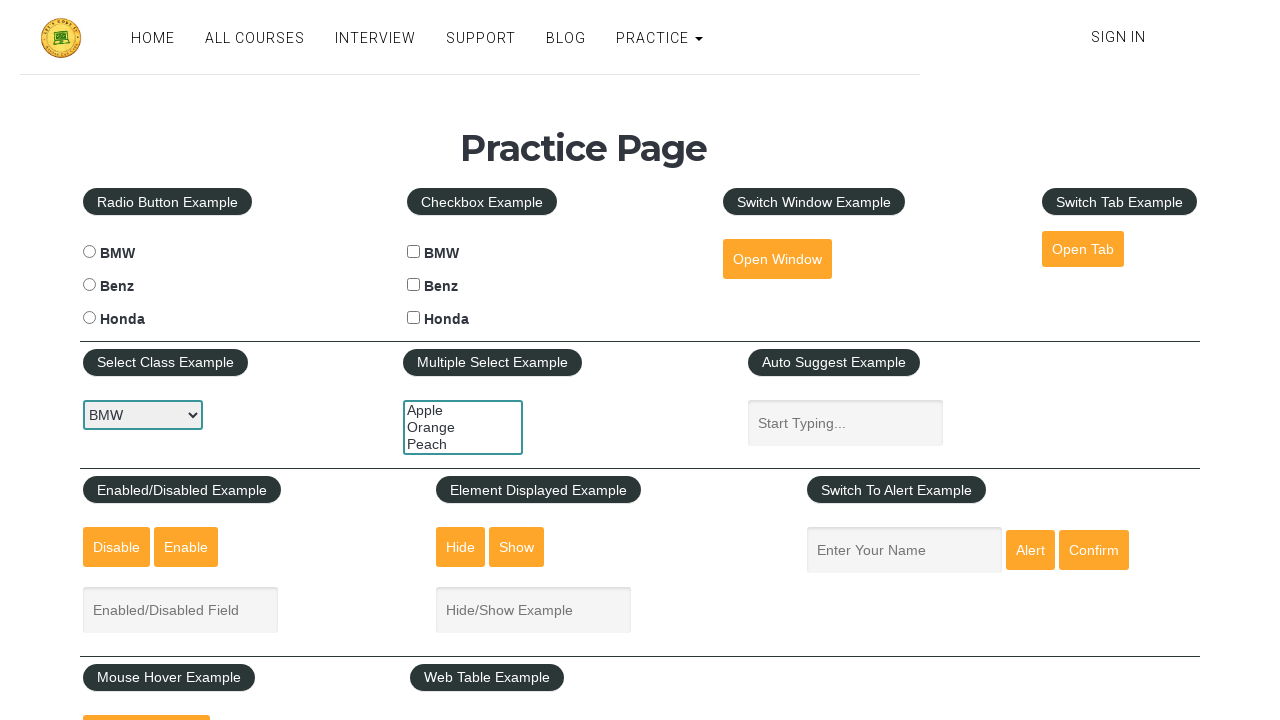

Found 3 car checkboxes to check
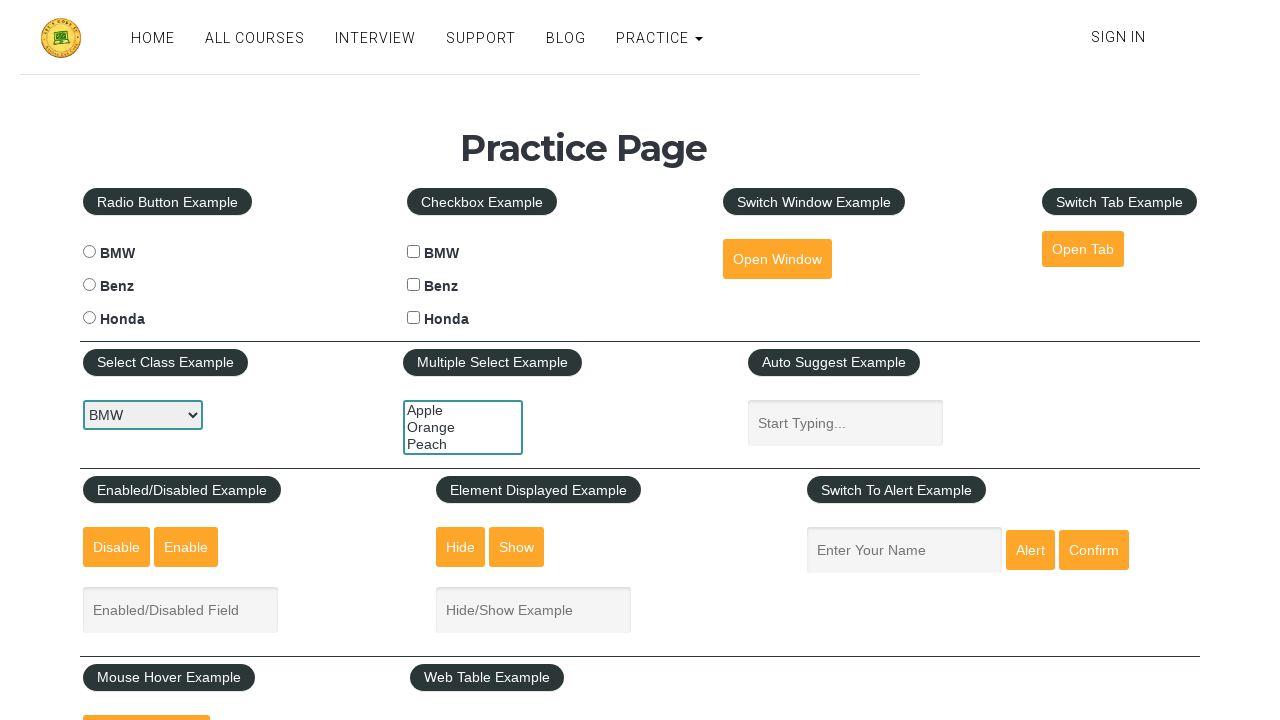

Checked car checkbox 1 of 3 at (414, 252) on [name=cars][type=checkbox] >> nth=0
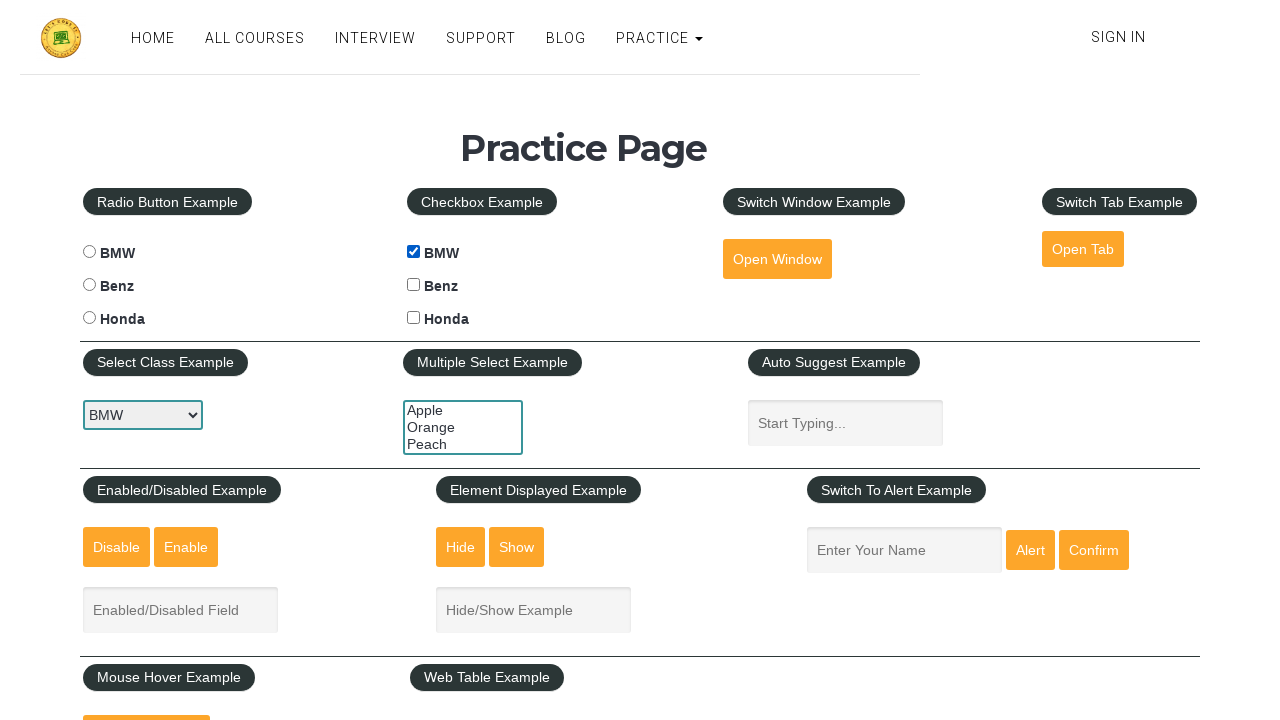

Checked car checkbox 2 of 3 at (414, 285) on [name=cars][type=checkbox] >> nth=1
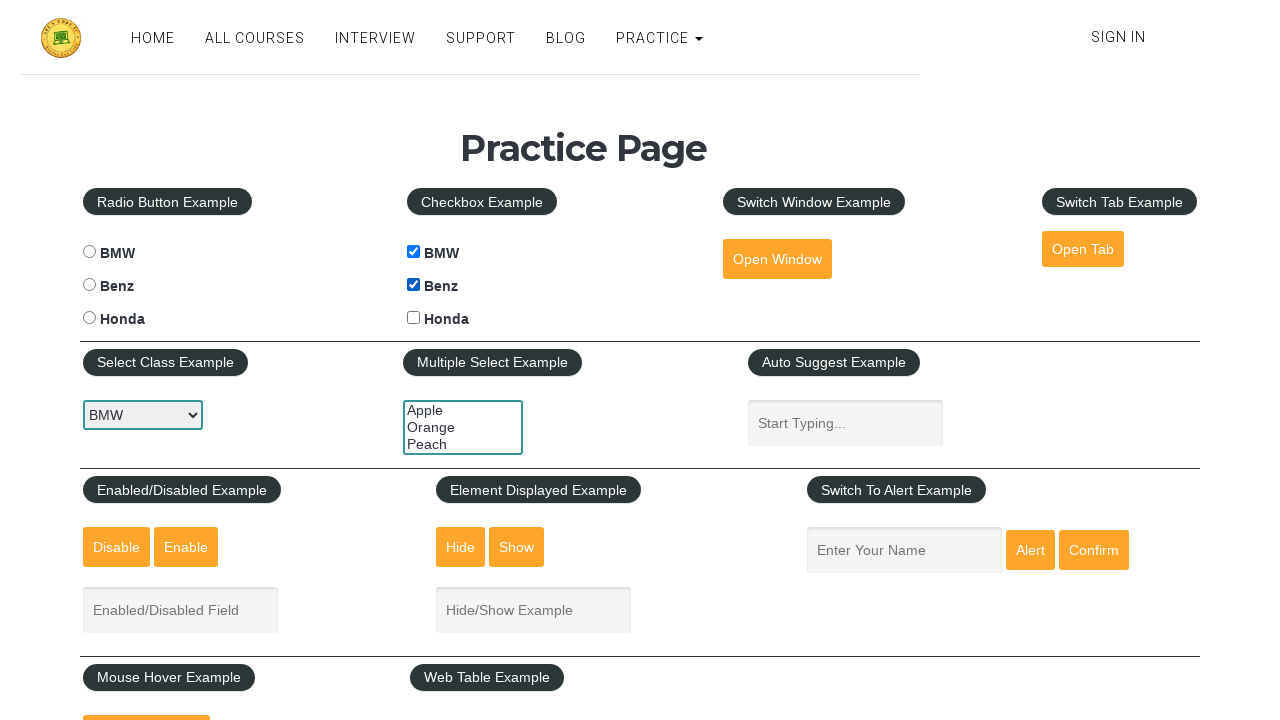

Checked car checkbox 3 of 3 at (414, 318) on [name=cars][type=checkbox] >> nth=2
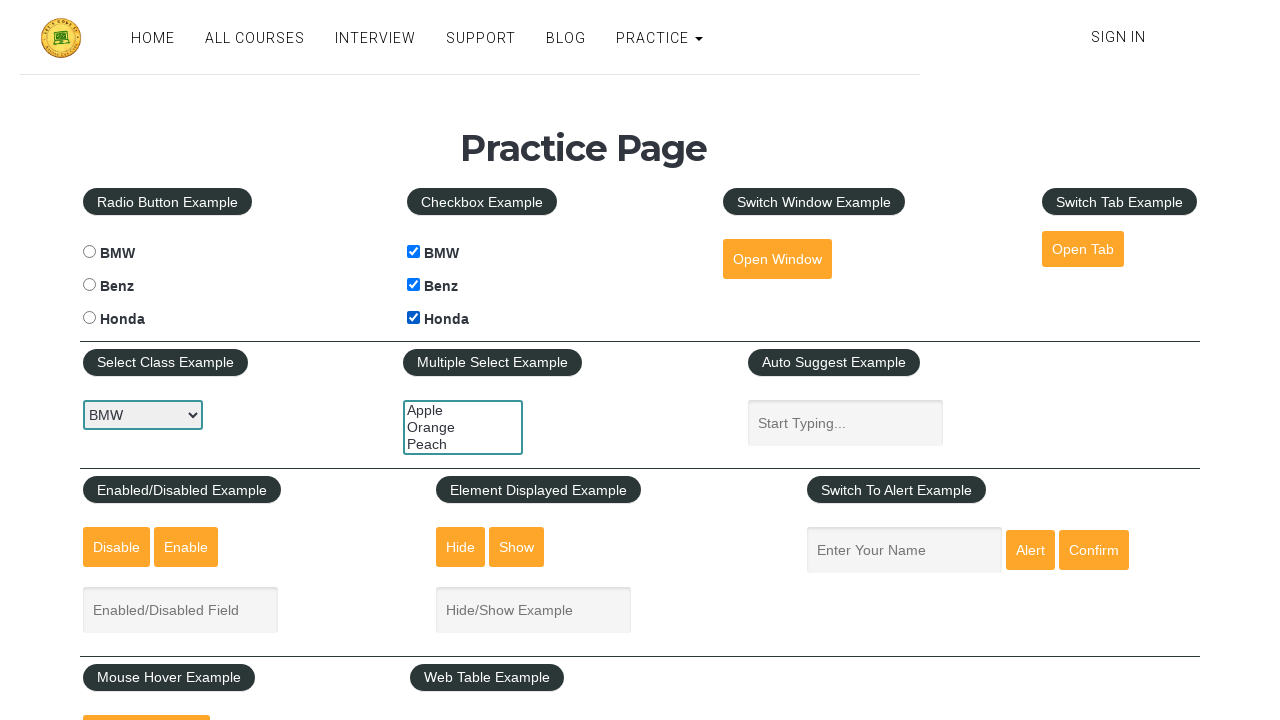

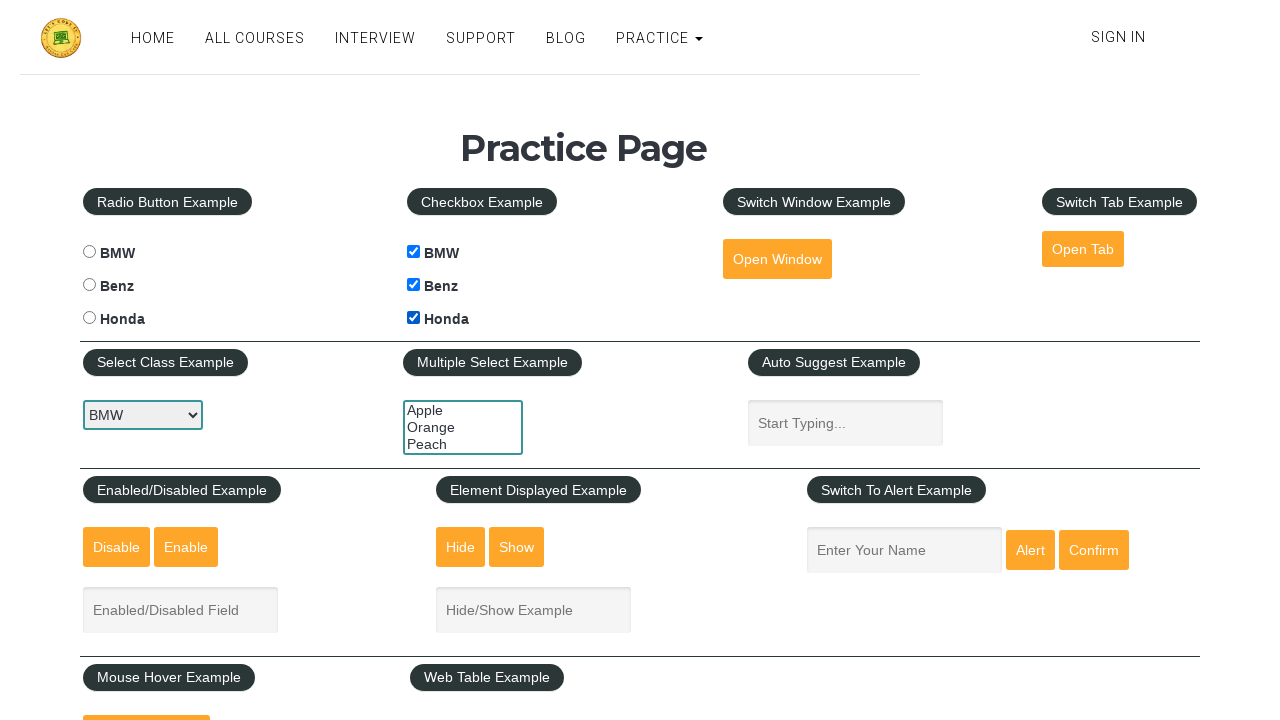